Tests window handling functionality by opening a new window through a link click and switching between parent and child windows

Starting URL: https://the-internet.herokuapp.com/

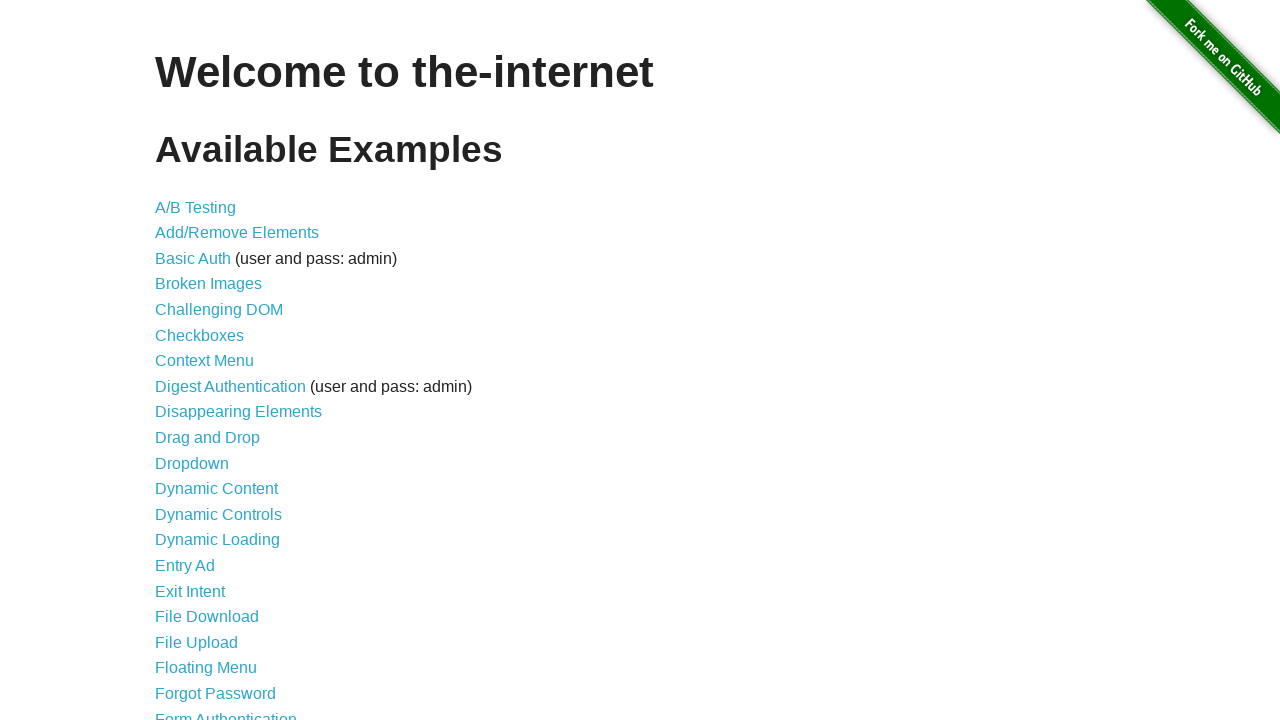

Clicked on Multiple Windows link at (218, 369) on text=Multiple Windows
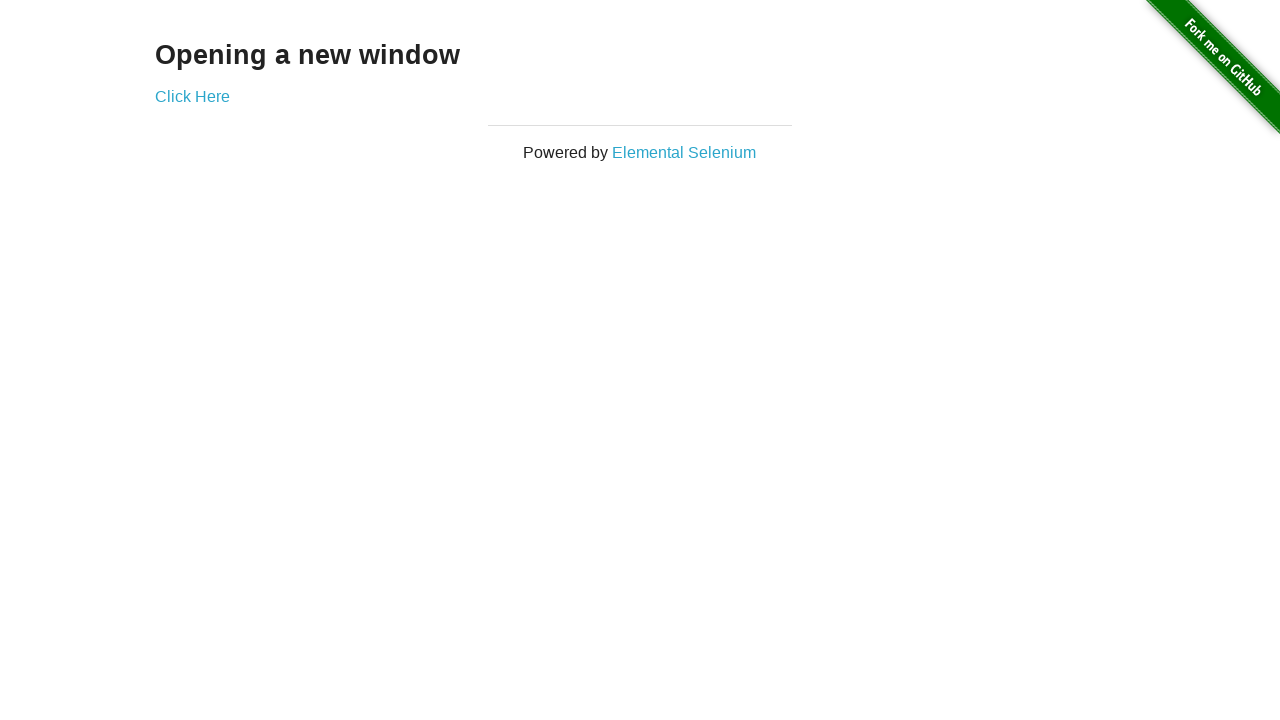

Clicked 'Click Here' link to open new window at (192, 96) on text=Click Here
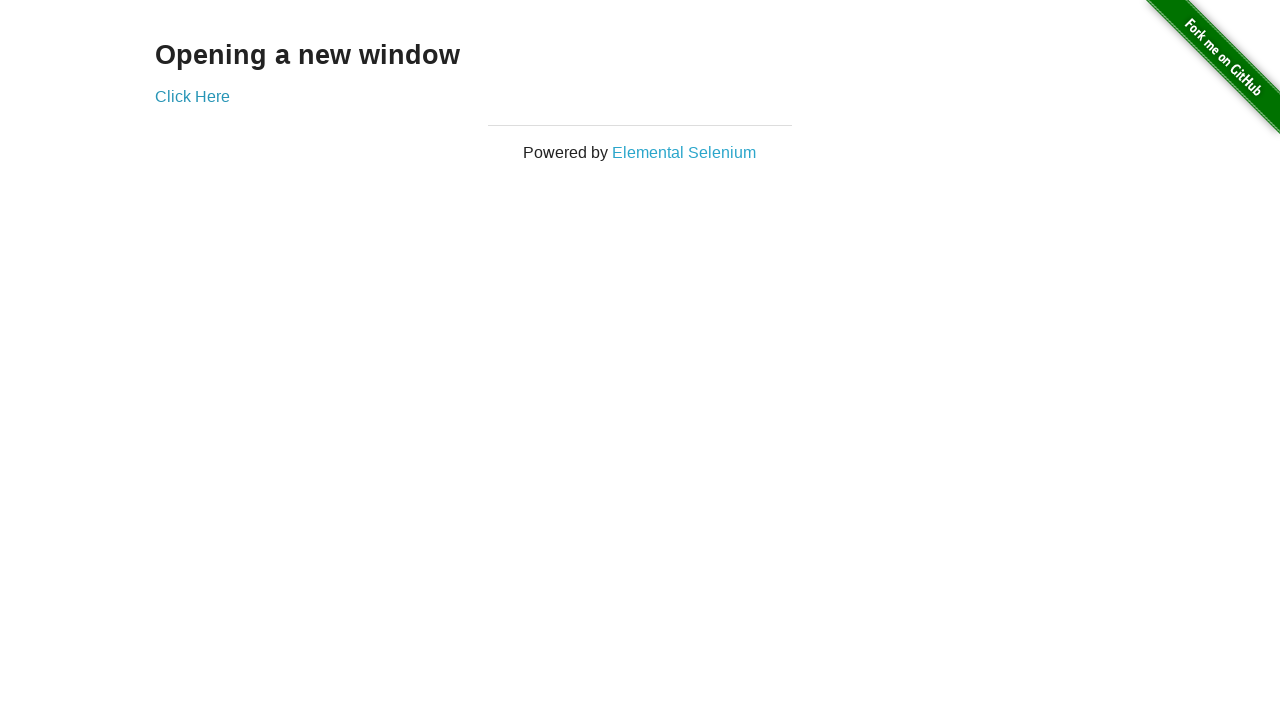

New window opened and captured
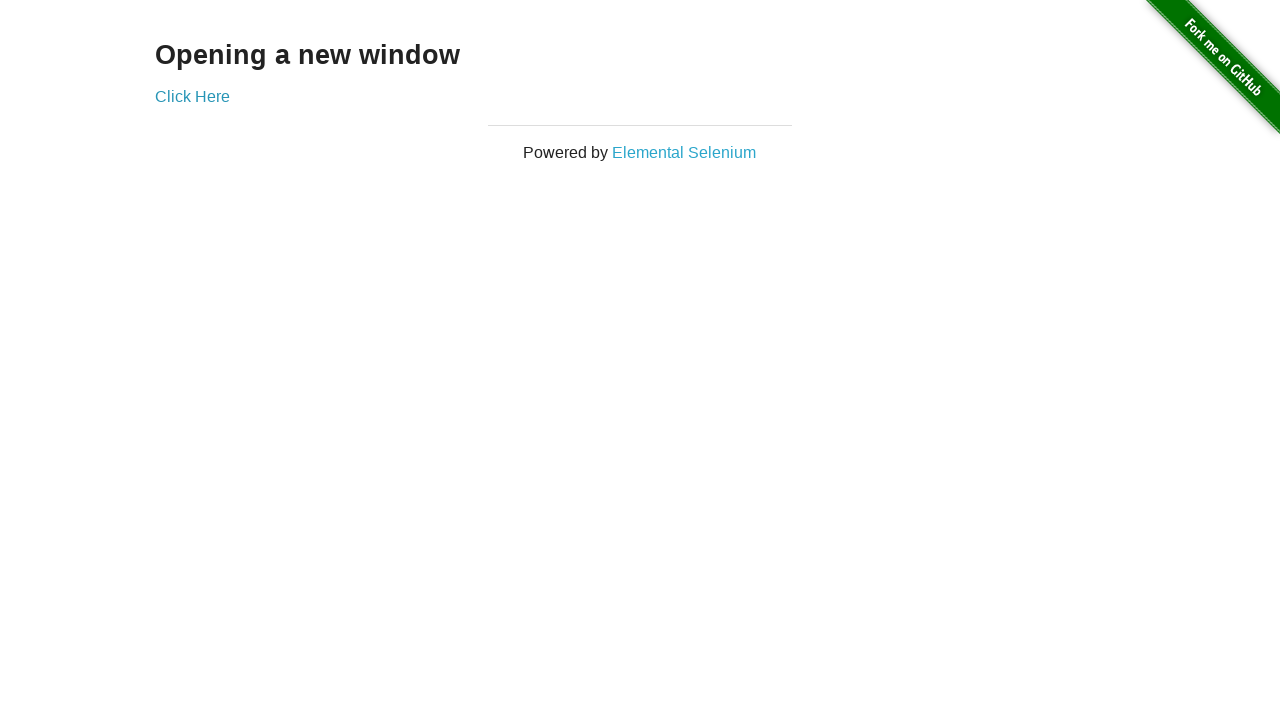

Retrieved text from new window: New Window
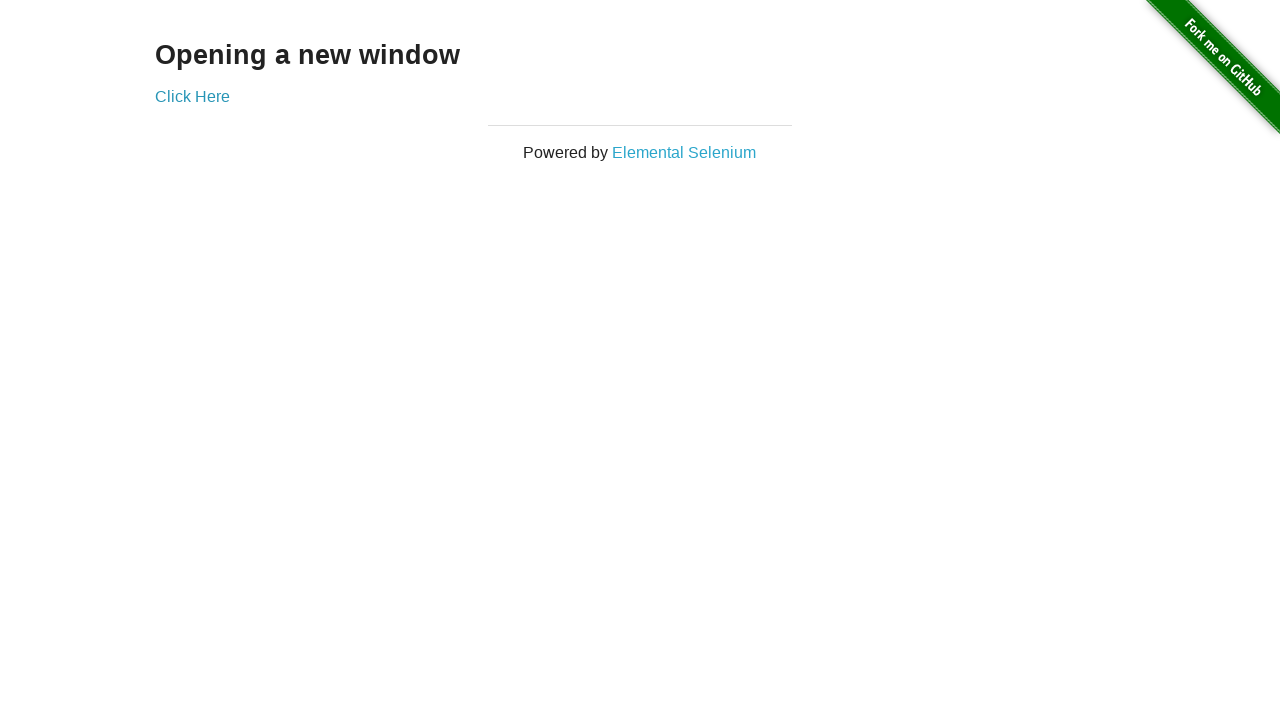

Retrieved text from original window: Opening a new window
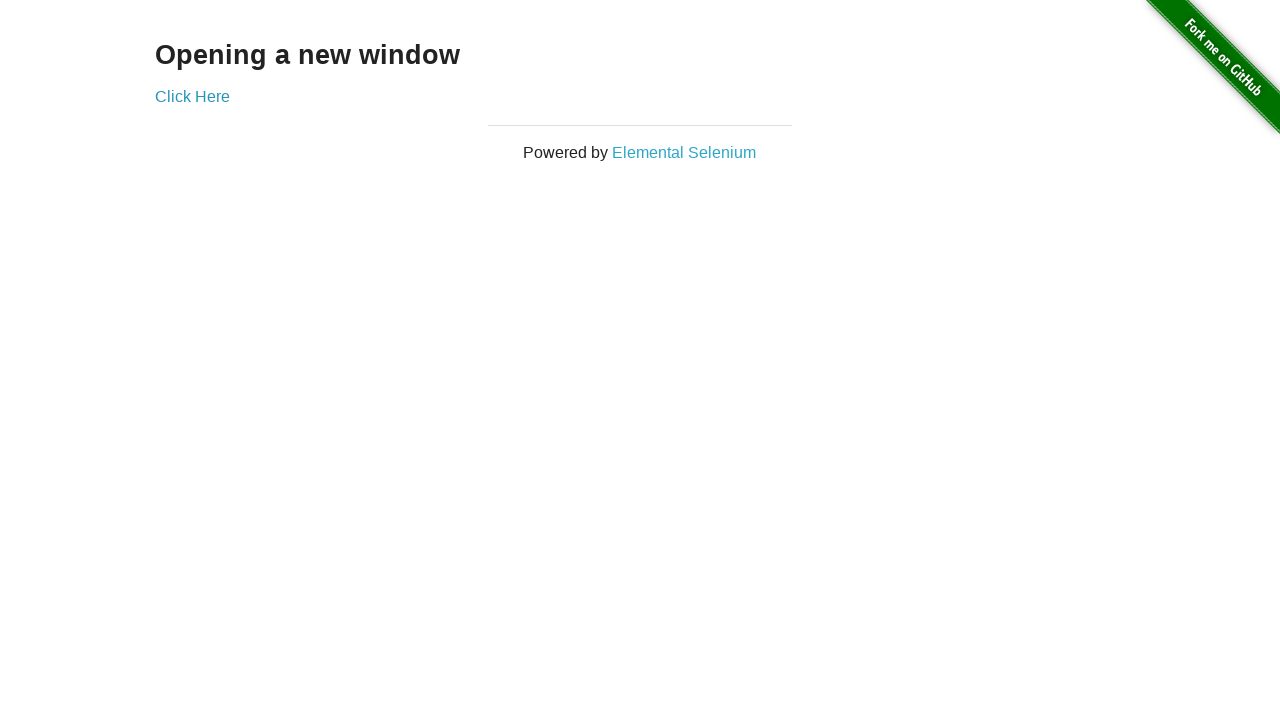

Closed the new window
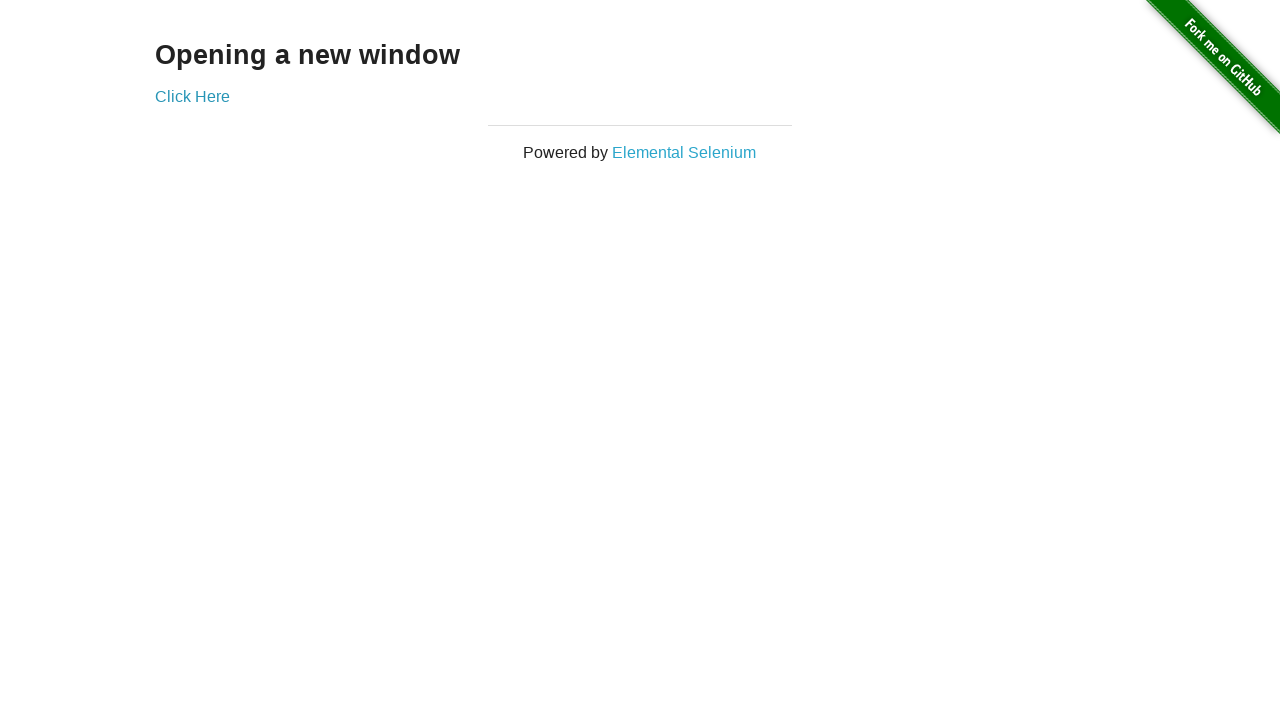

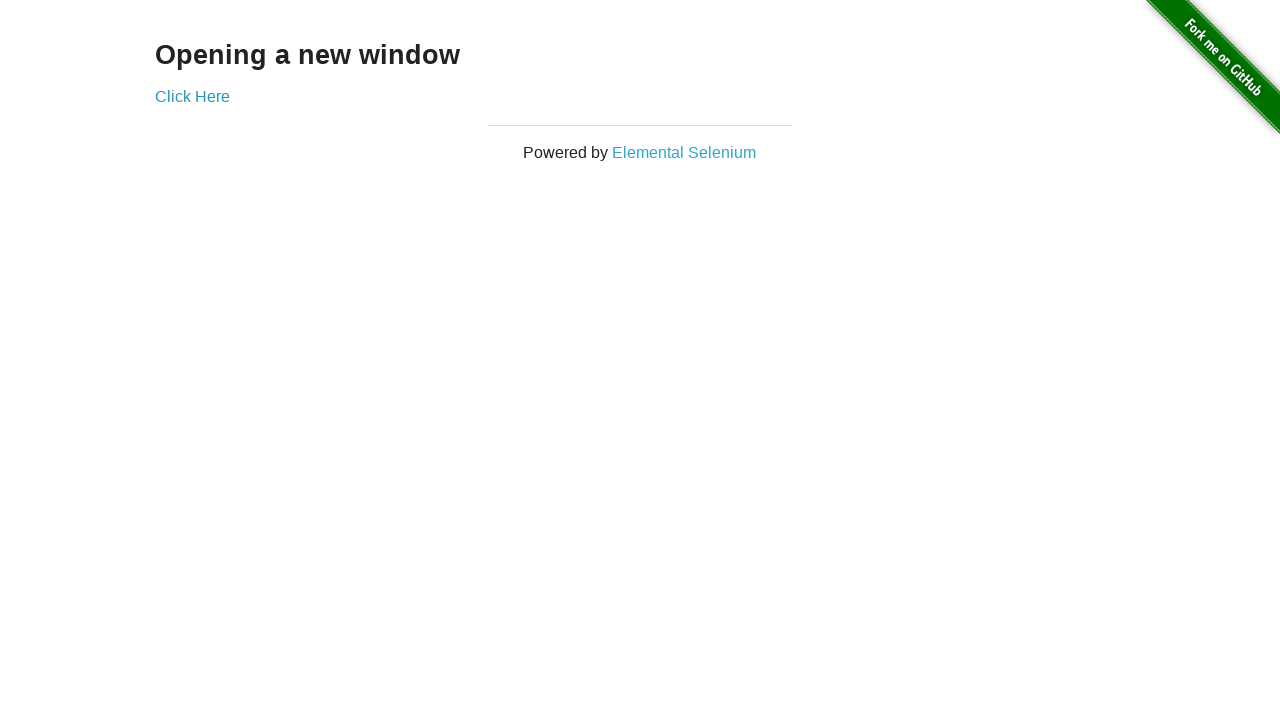